Navigates to the Applitools demo app, waits for the login page to load, then clicks the login button and verifies the app page loads.

Starting URL: https://demo.applitools.com

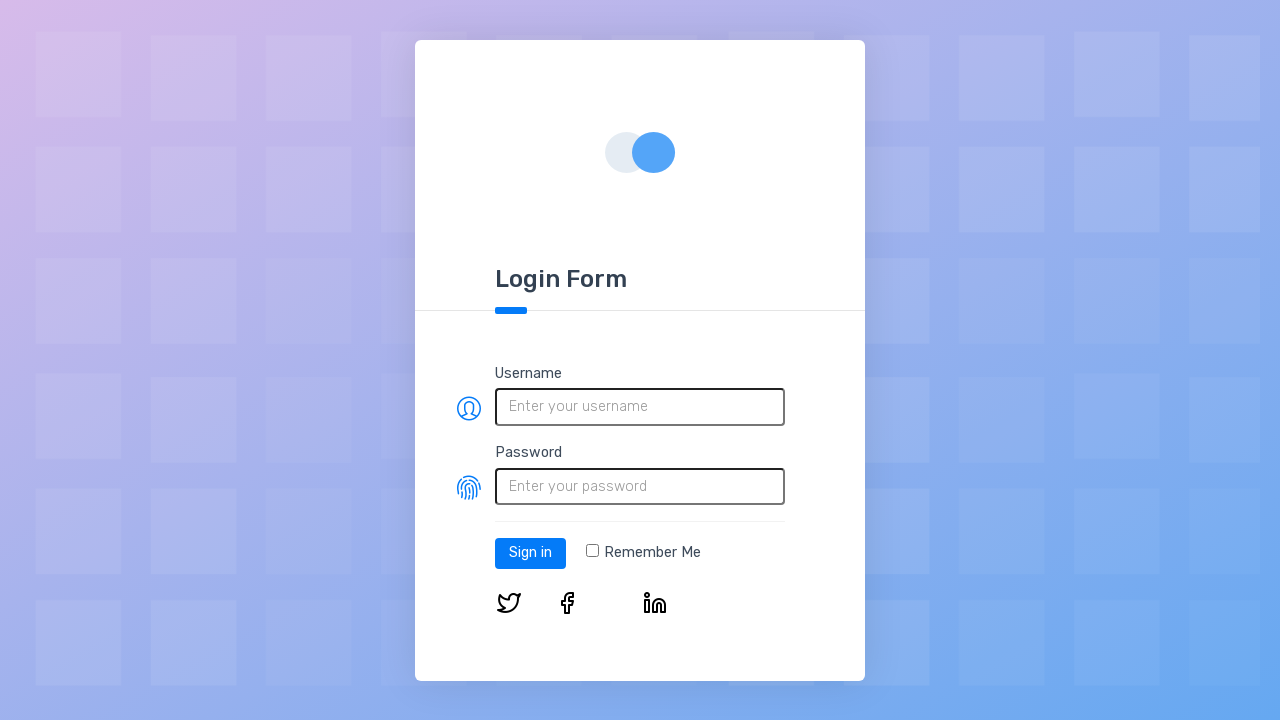

Navigated to Applitools demo app
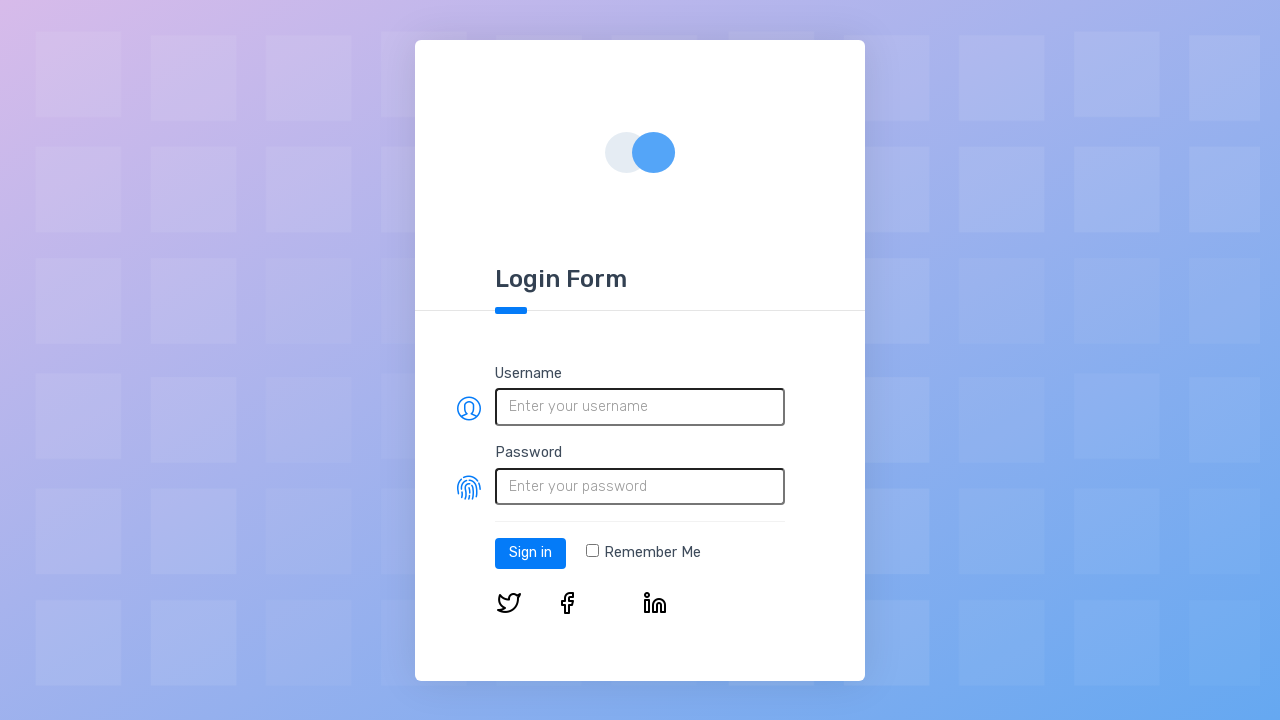

Login page loaded and login button is visible
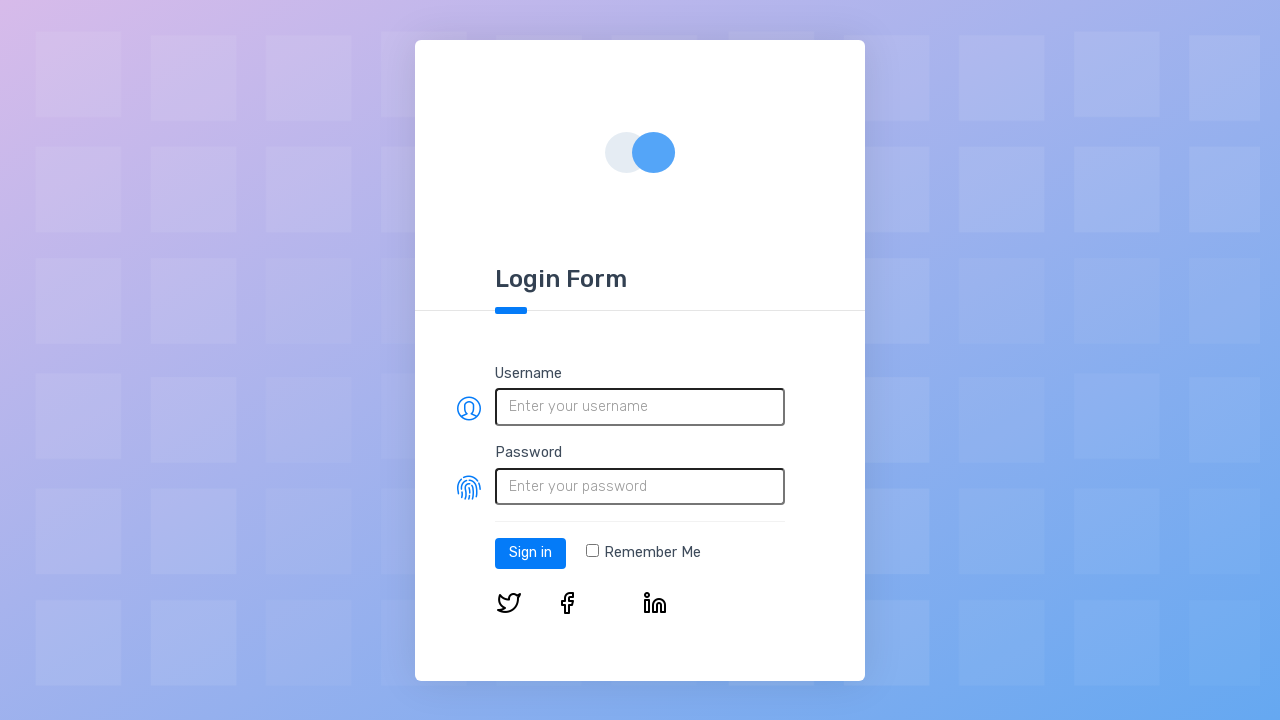

Clicked the login button at (530, 553) on #log-in
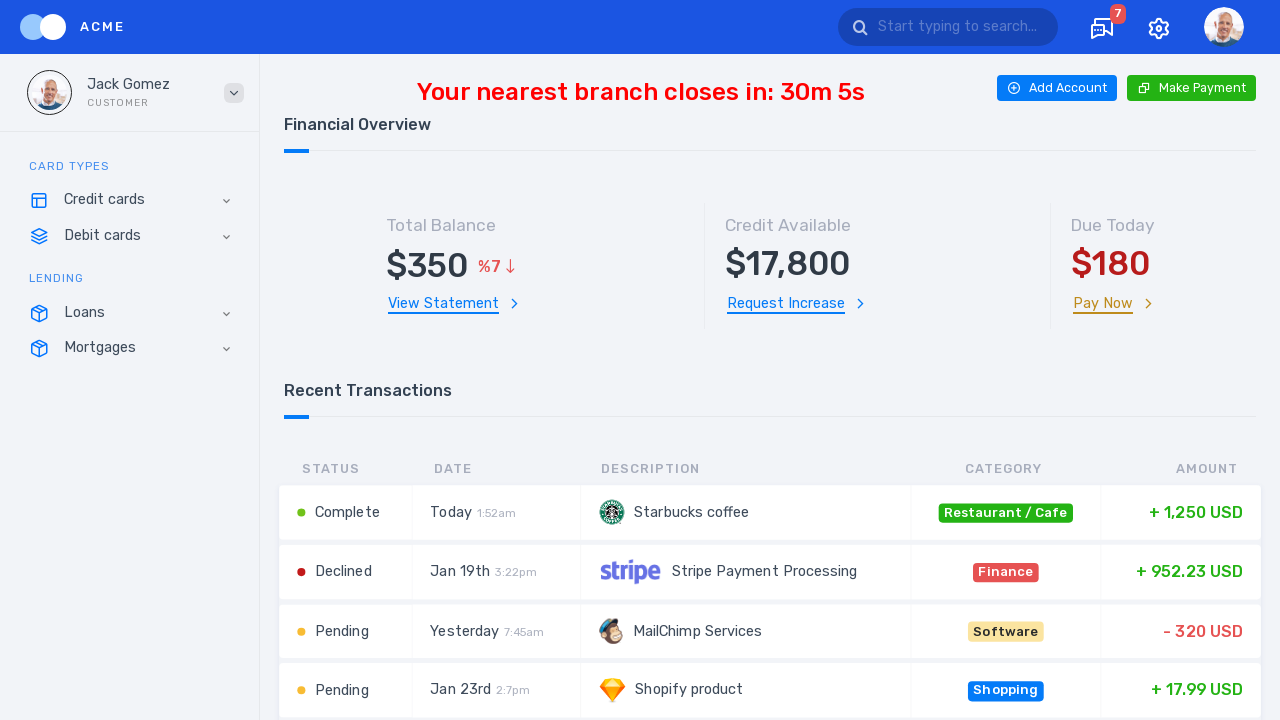

App page loaded after login (network idle)
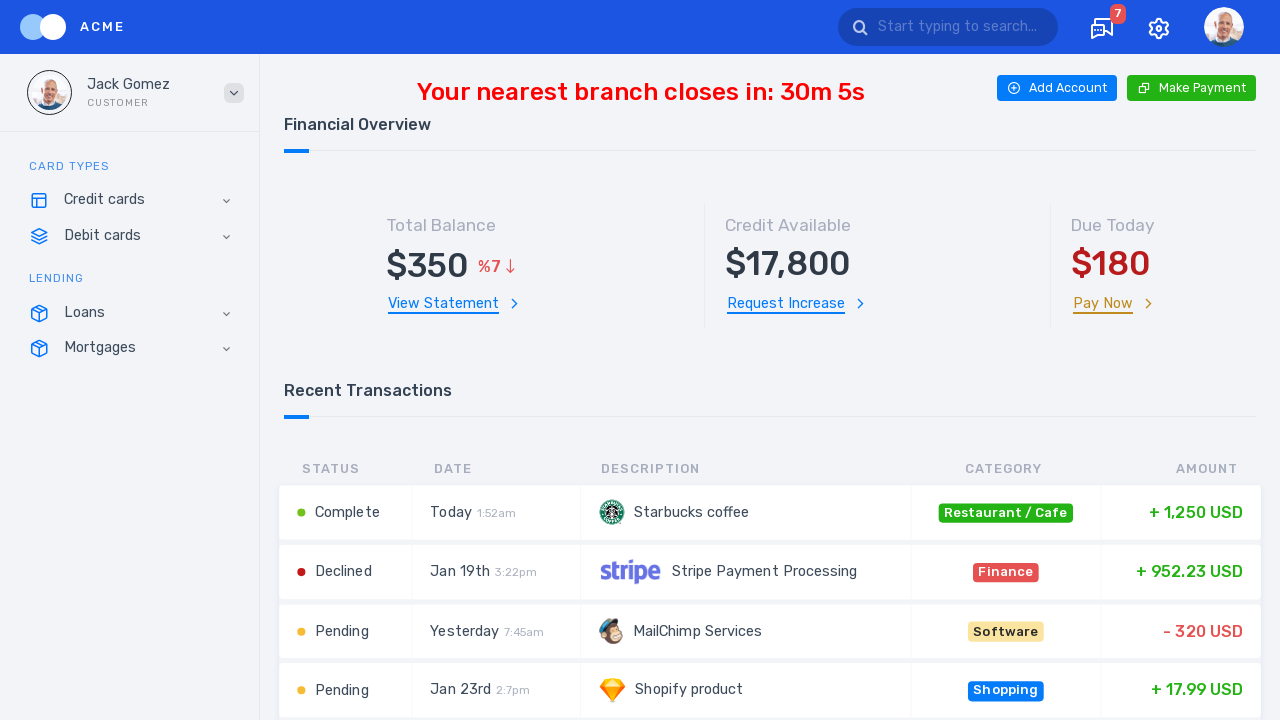

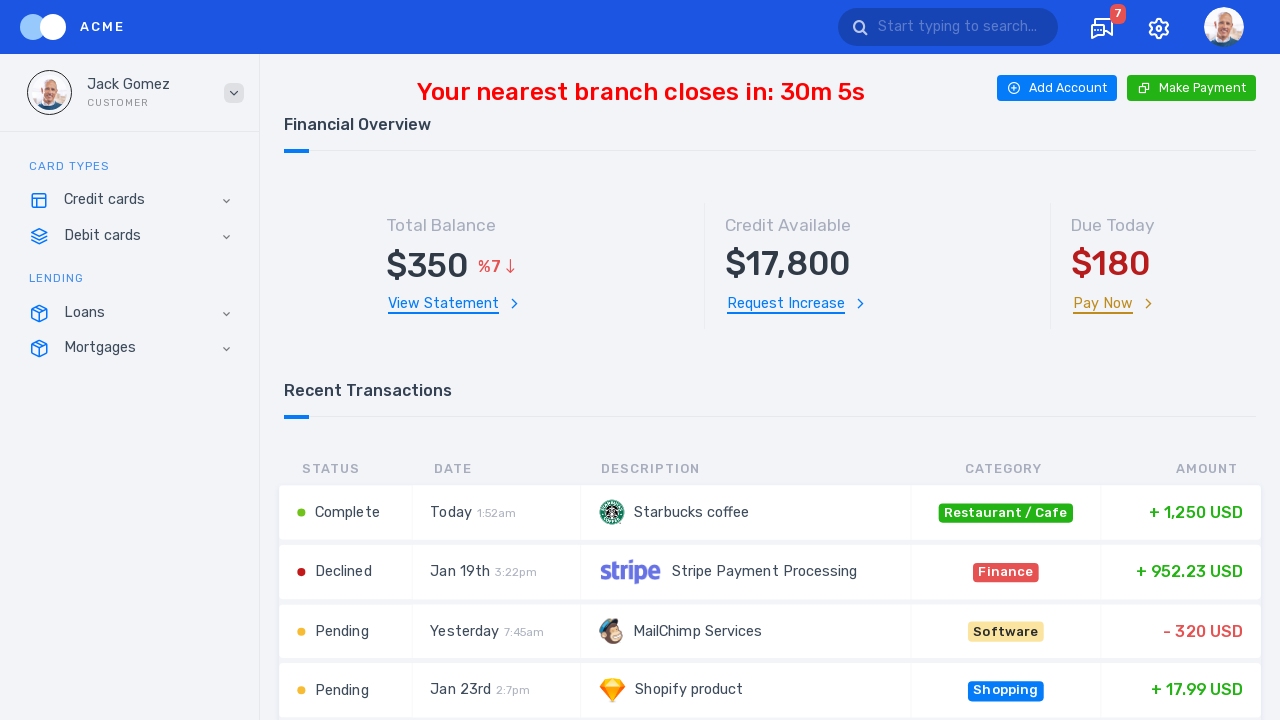